Tests mouse hover functionality by hovering over a compass image and verifying the caption appears

Starting URL: https://bonigarcia.dev/selenium-webdriver-java/mouse-over.html

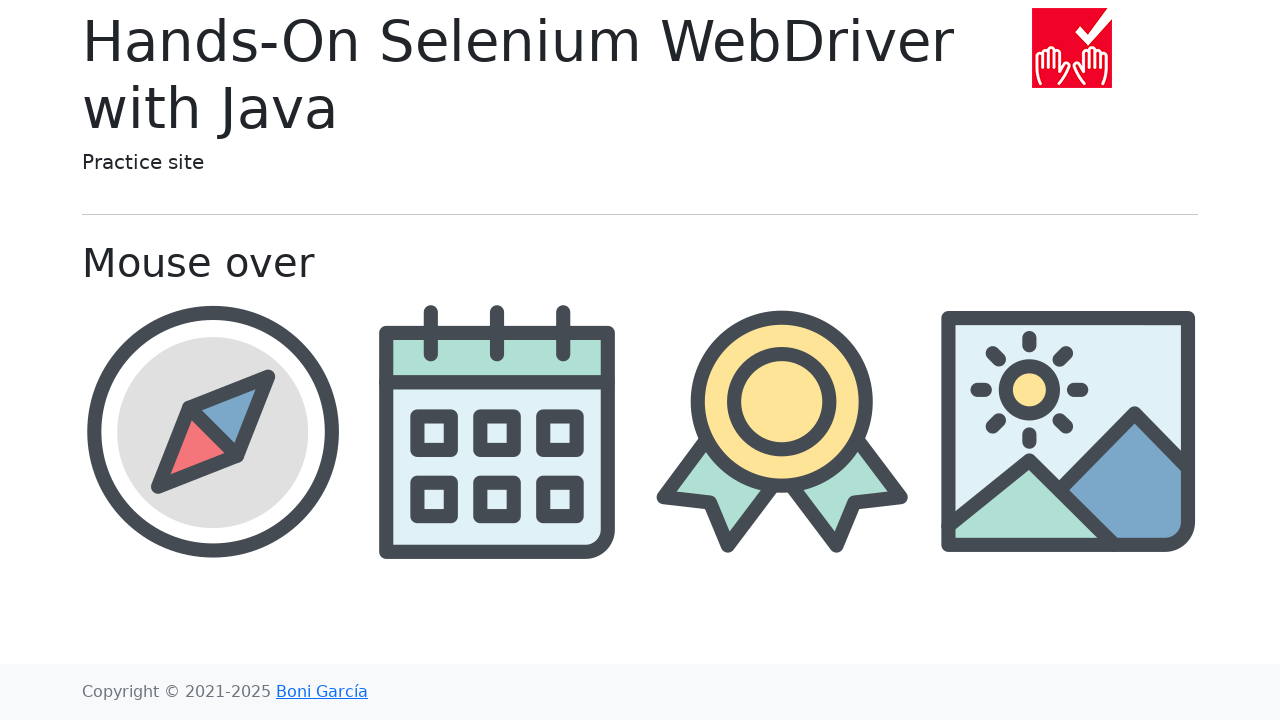

Navigated to mouse hover test page
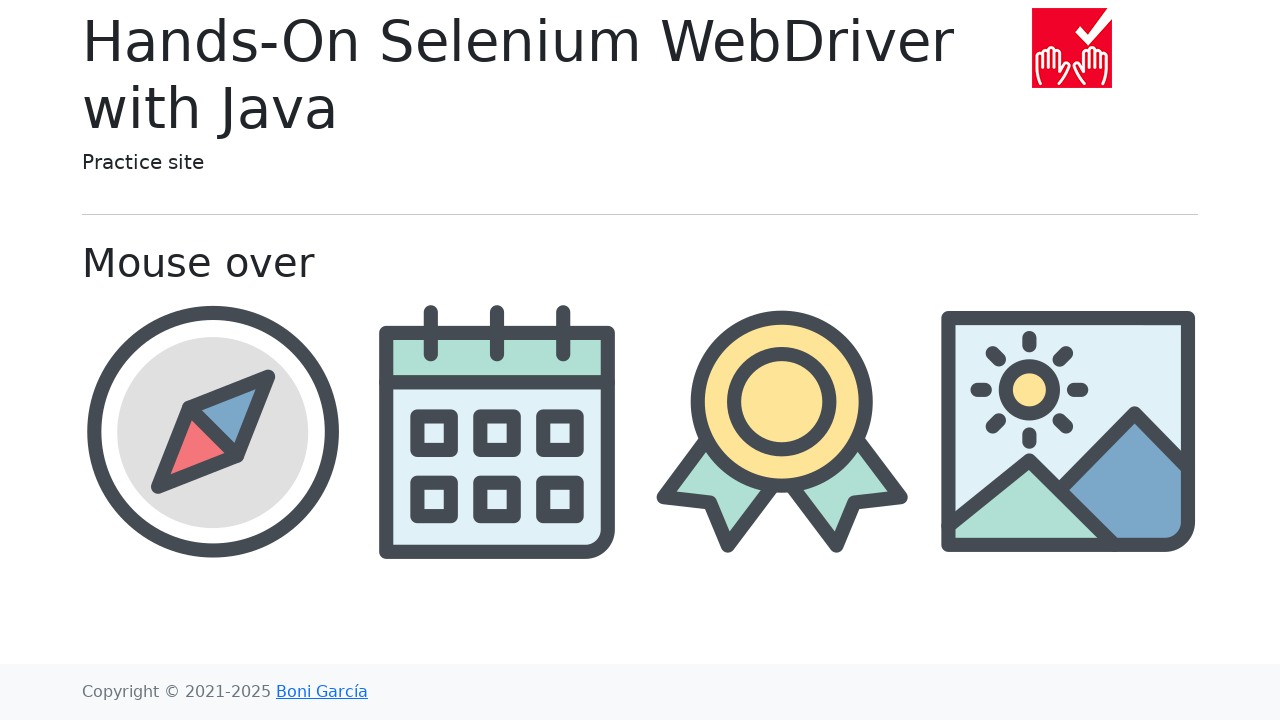

Hovered over compass image at (212, 431) on img[src='img/compass.png']
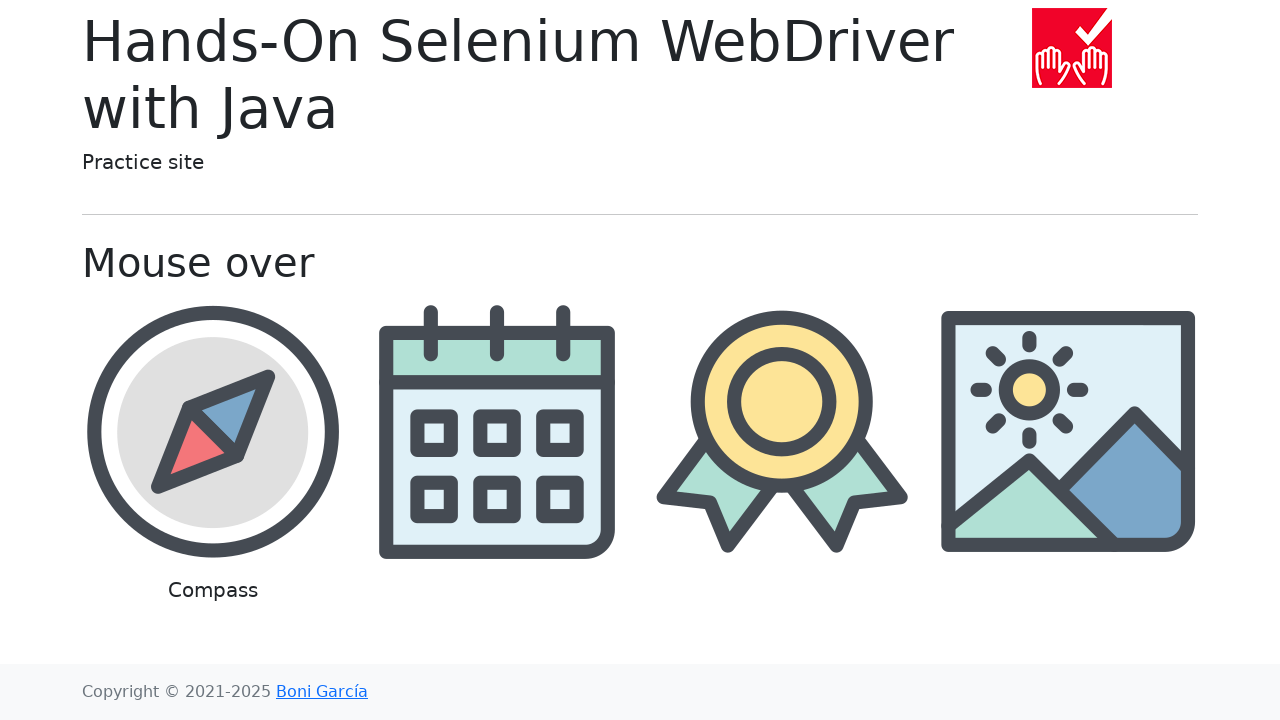

Caption appeared near compass image after hover
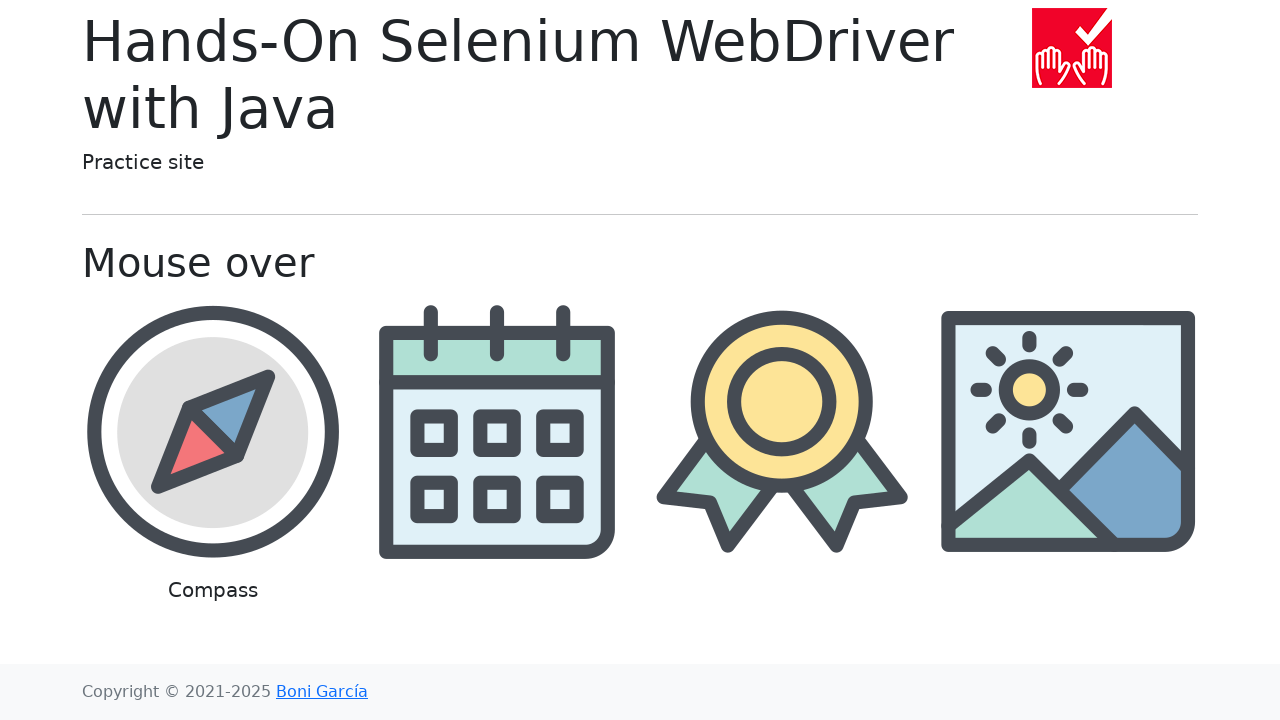

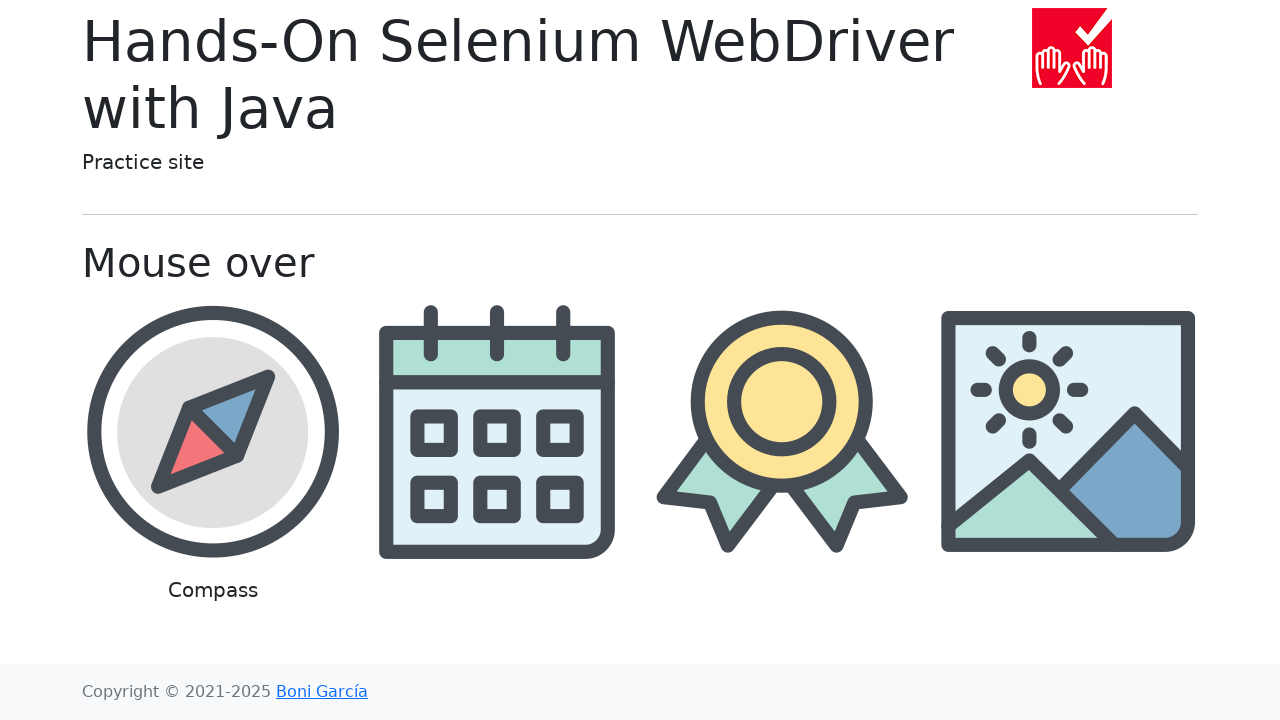